Tests the jQuery UI datepicker by switching to an iframe, clicking on the date input field, and entering a formatted date value

Starting URL: https://jqueryui.com/datepicker/

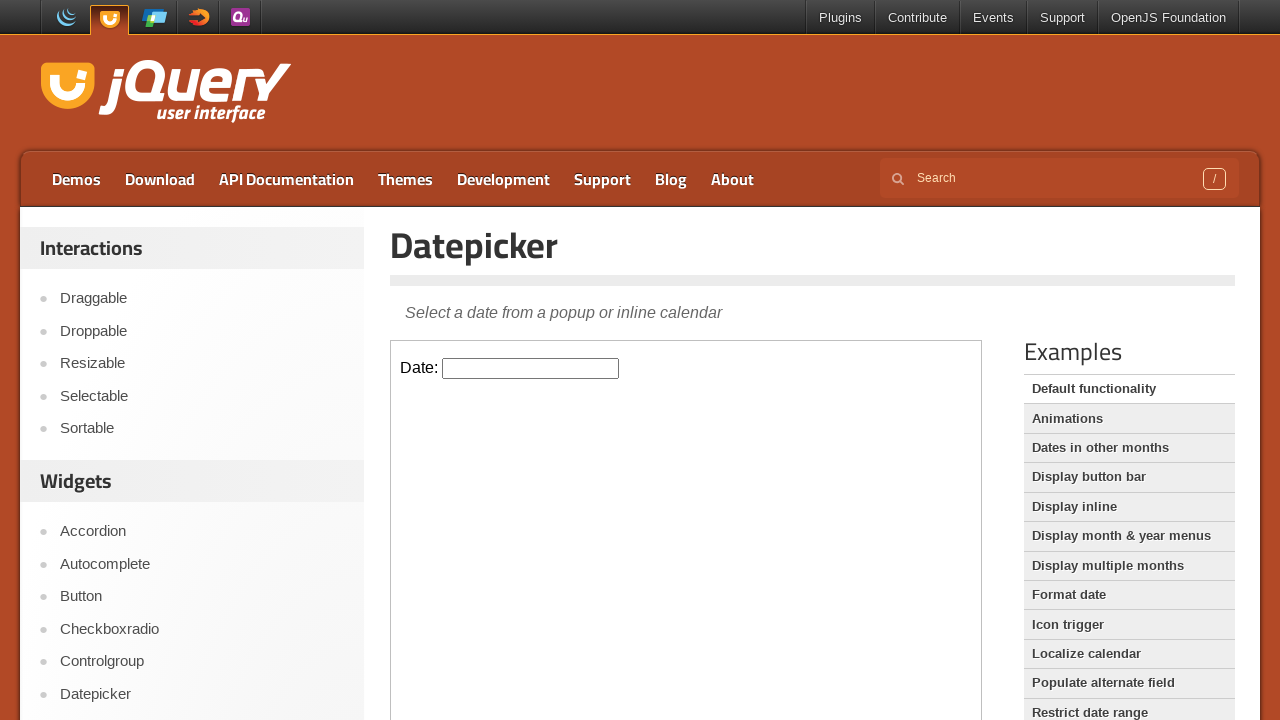

Located the demo iframe
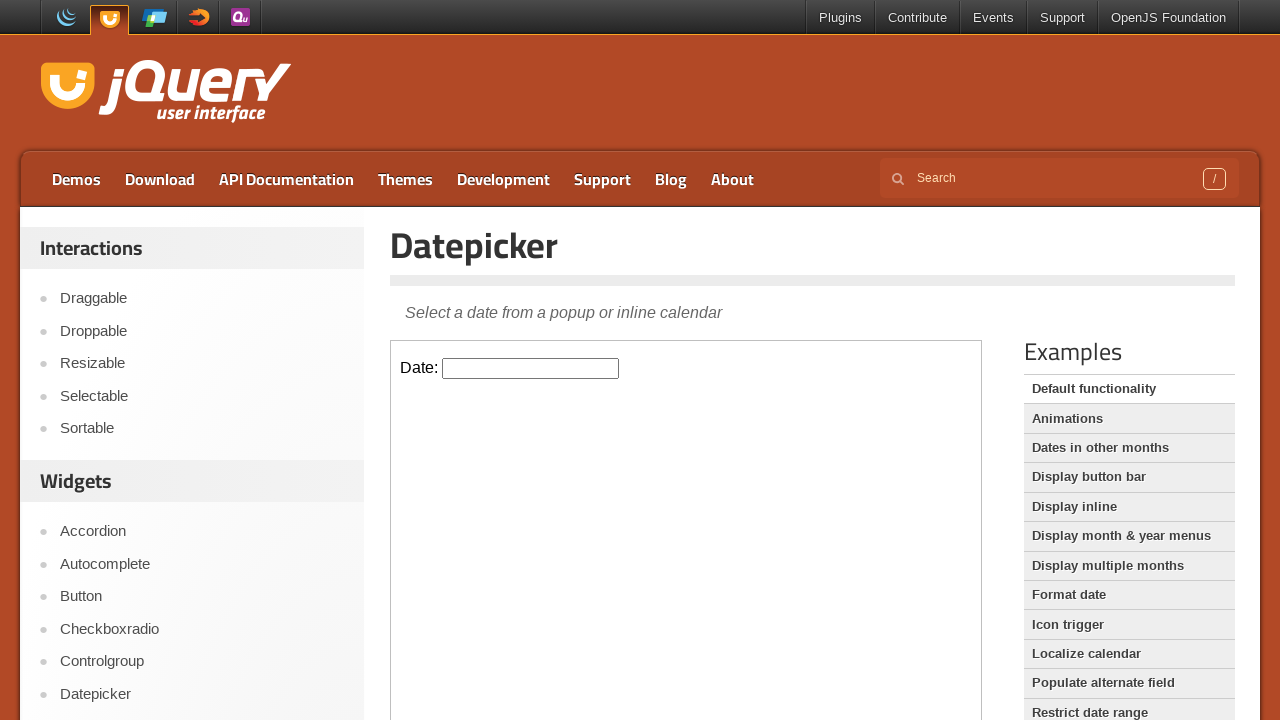

Clicked on the datepicker input field to open the calendar at (531, 368) on iframe.demo-frame >> internal:control=enter-frame >> #datepicker
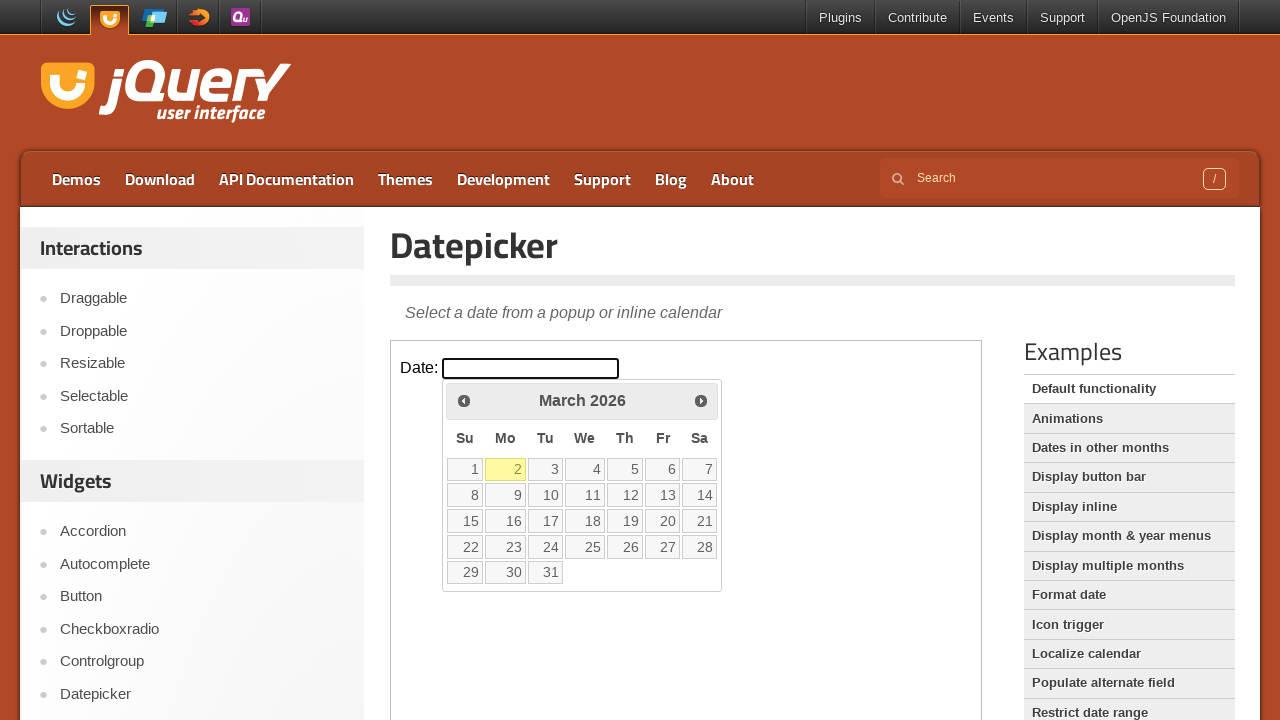

Waited for the datepicker calendar to appear
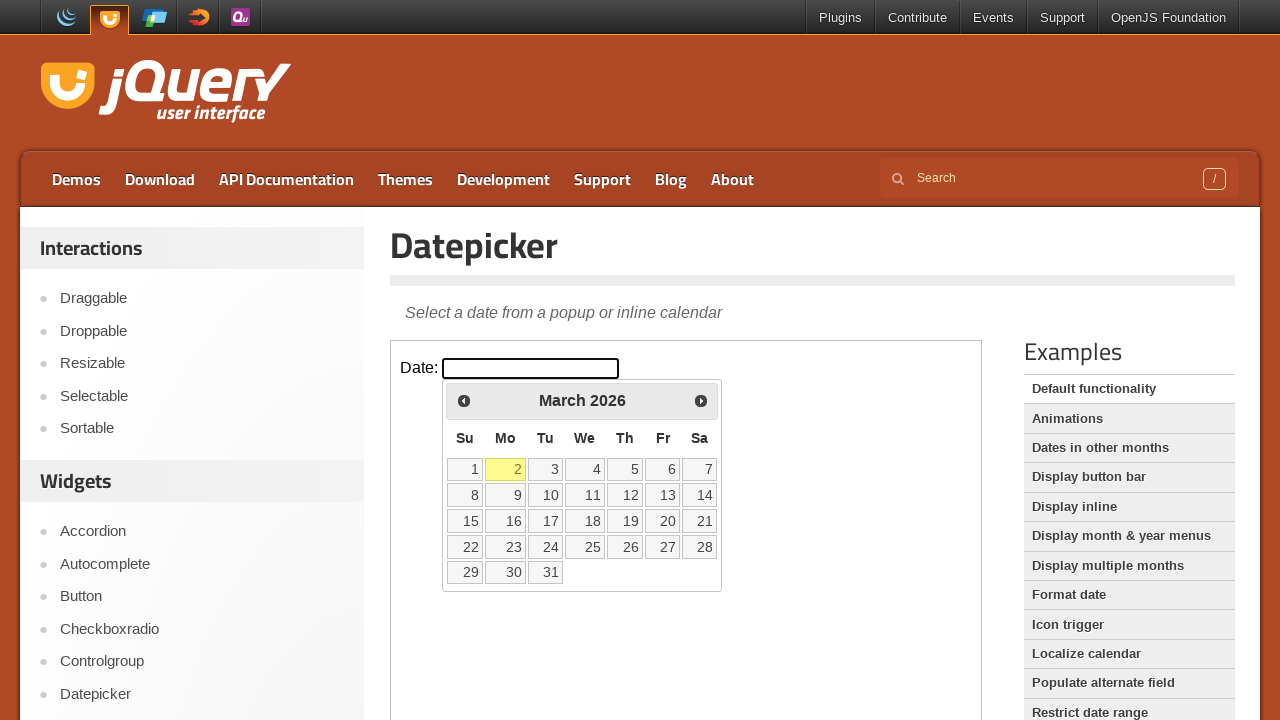

Entered the date value '15/03/2026' in the datepicker field on iframe.demo-frame >> internal:control=enter-frame >> #datepicker
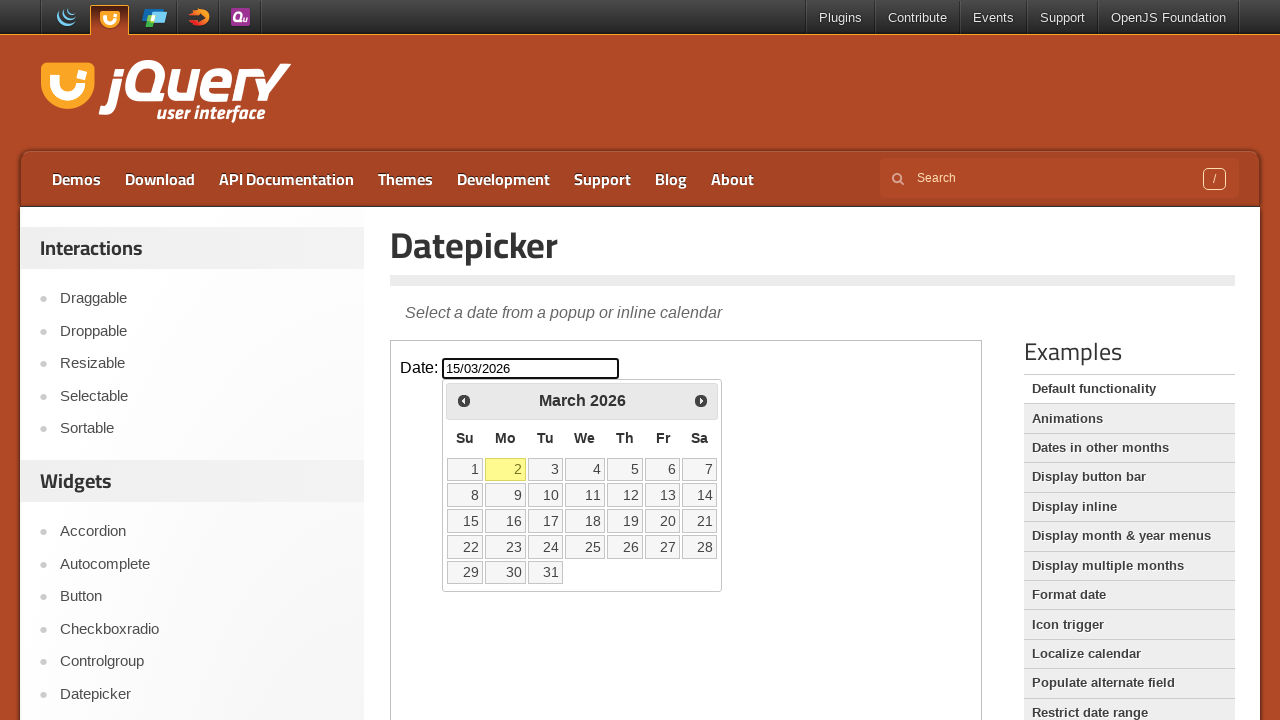

Pressed Escape key to close the datepicker on iframe.demo-frame >> internal:control=enter-frame >> #datepicker
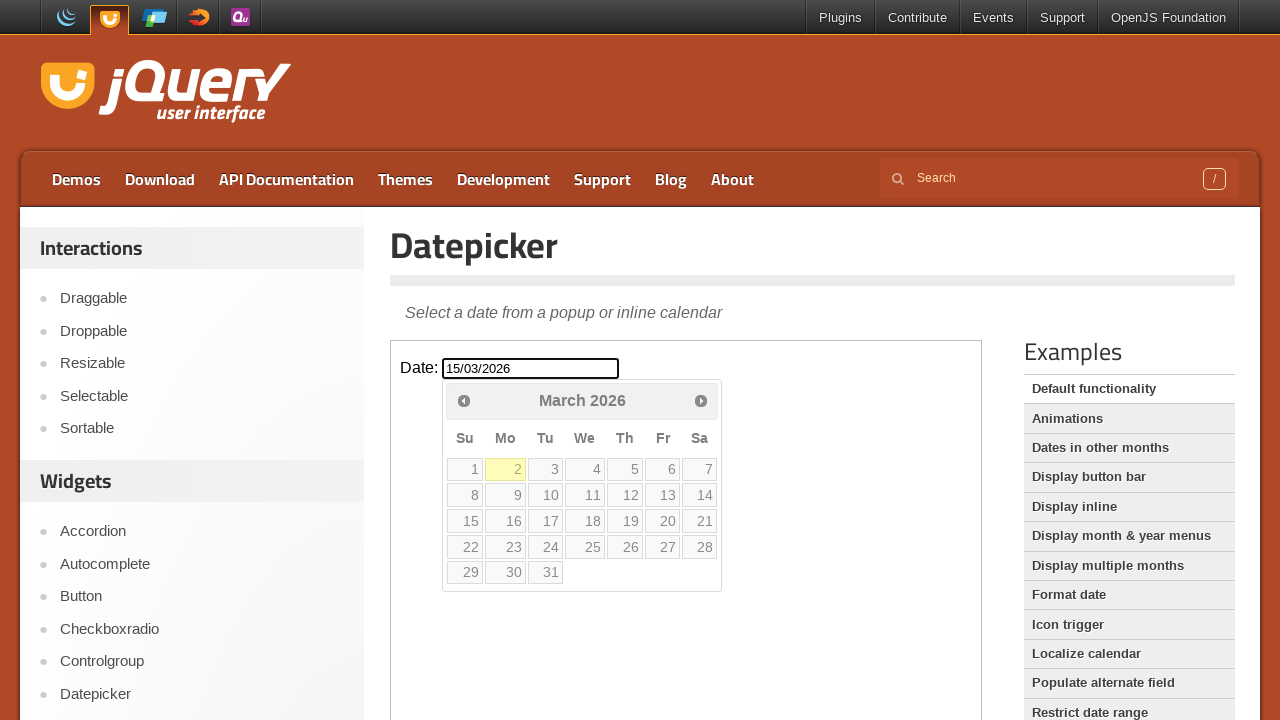

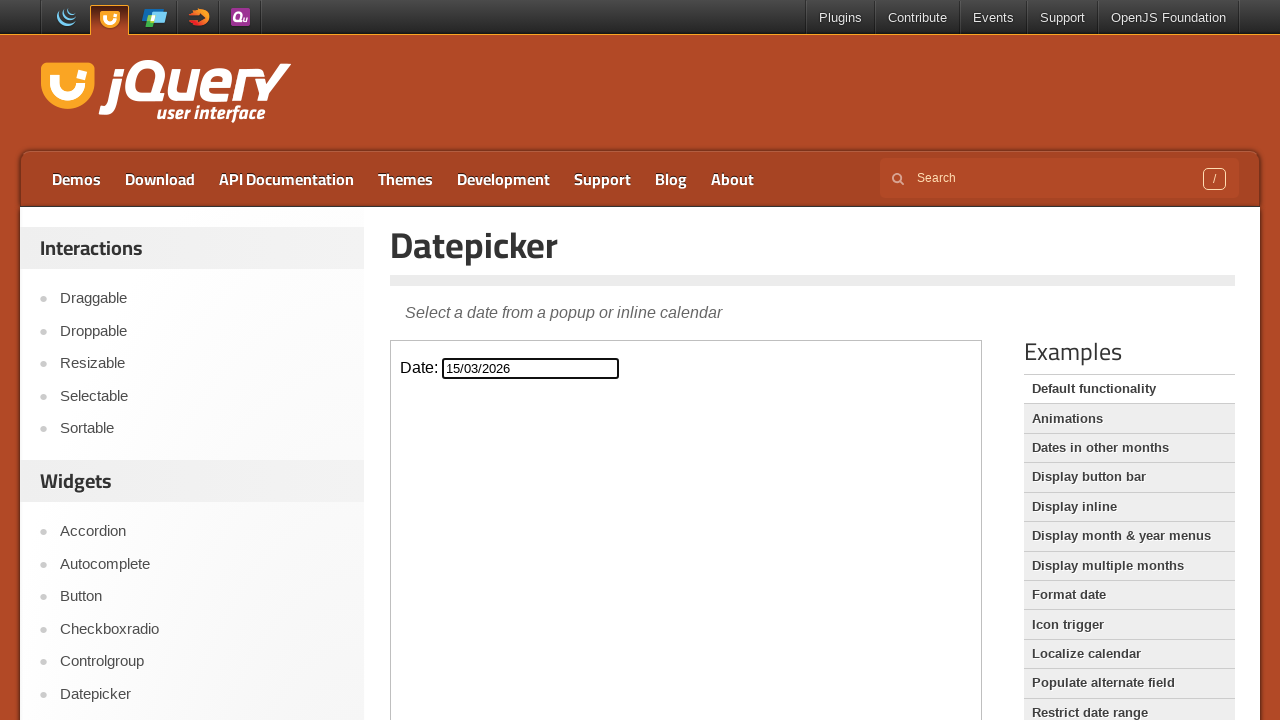